Tests filtering to display only active (non-completed) items

Starting URL: https://demo.playwright.dev/todomvc

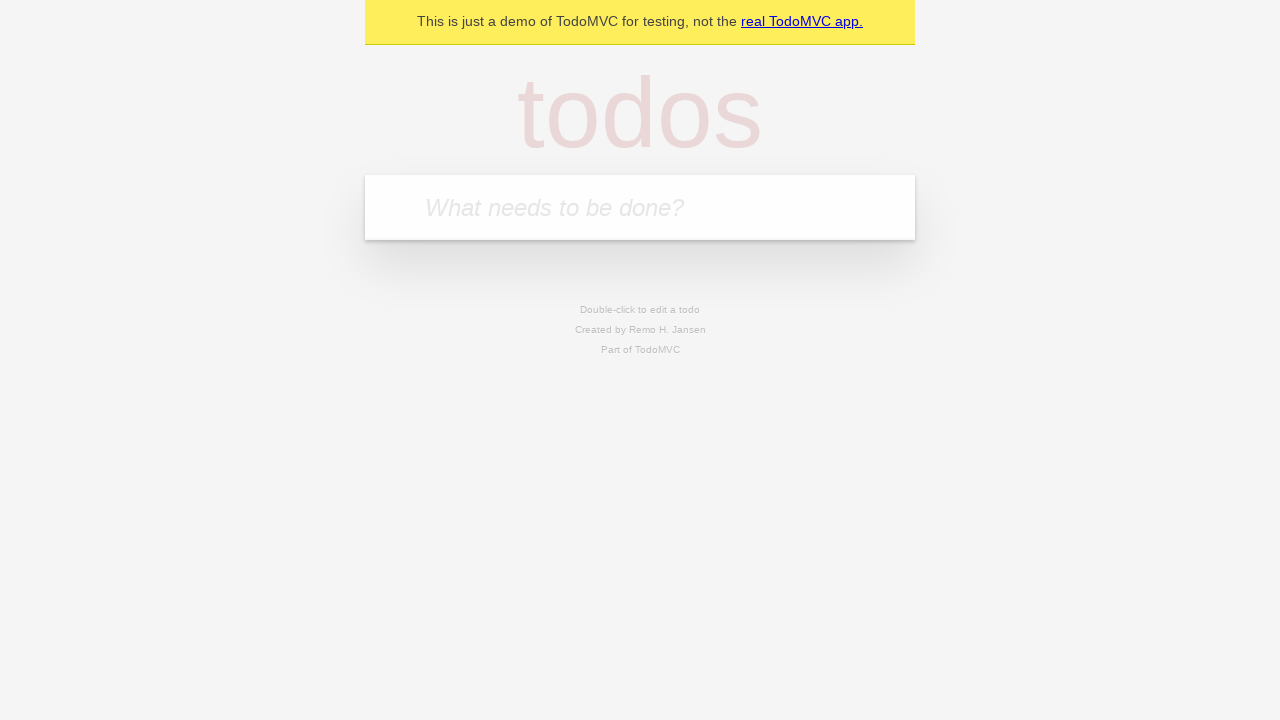

Filled todo input with 'buy some cheese' on internal:attr=[placeholder="What needs to be done?"i]
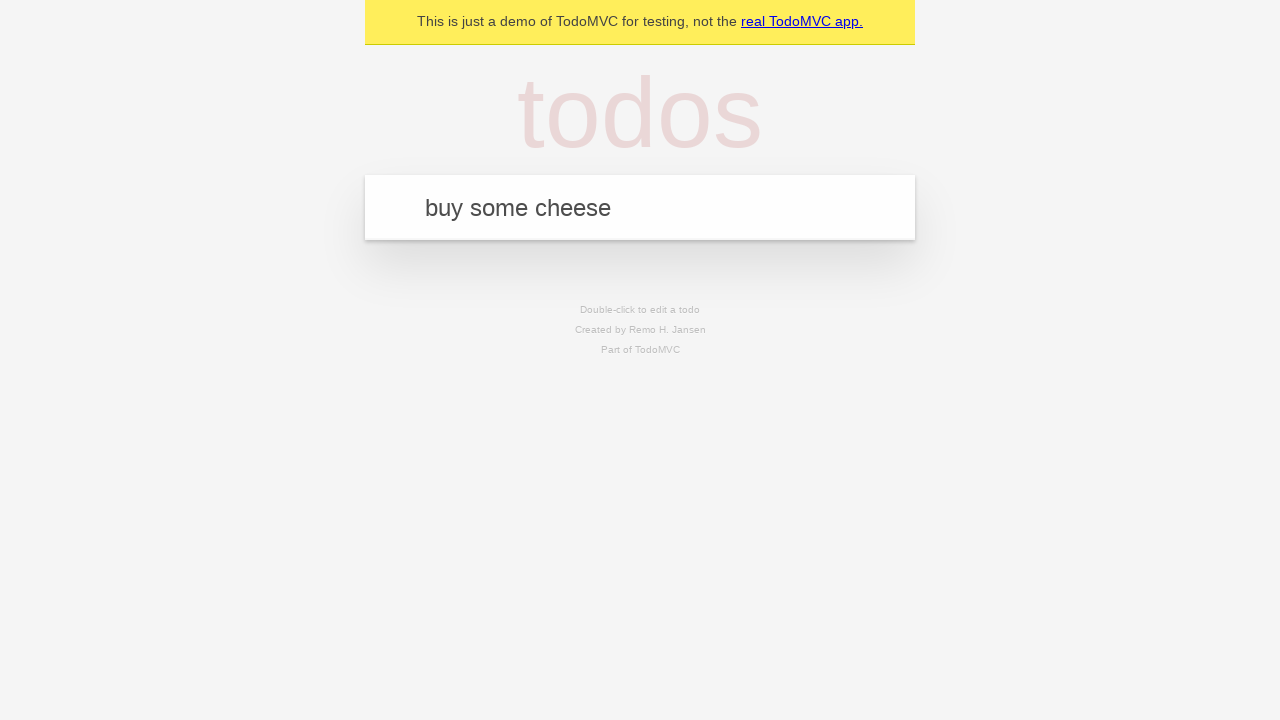

Pressed Enter to add first todo on internal:attr=[placeholder="What needs to be done?"i]
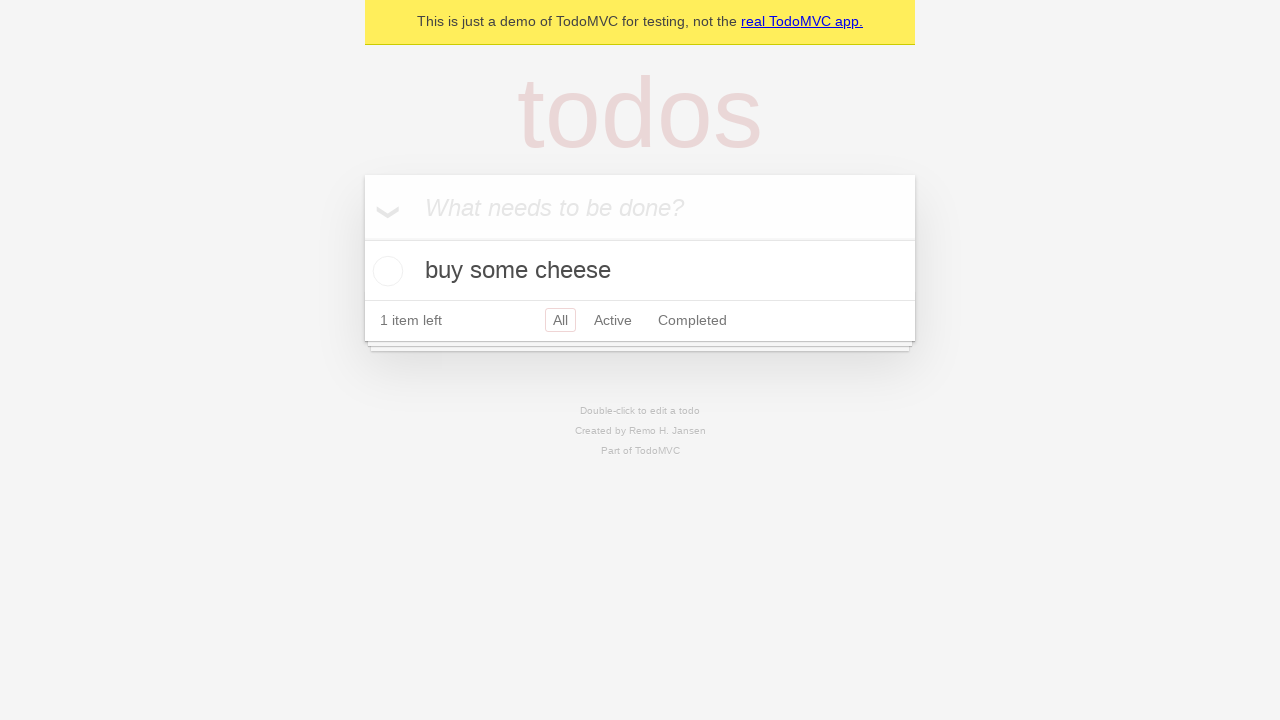

Filled todo input with 'feed the cat' on internal:attr=[placeholder="What needs to be done?"i]
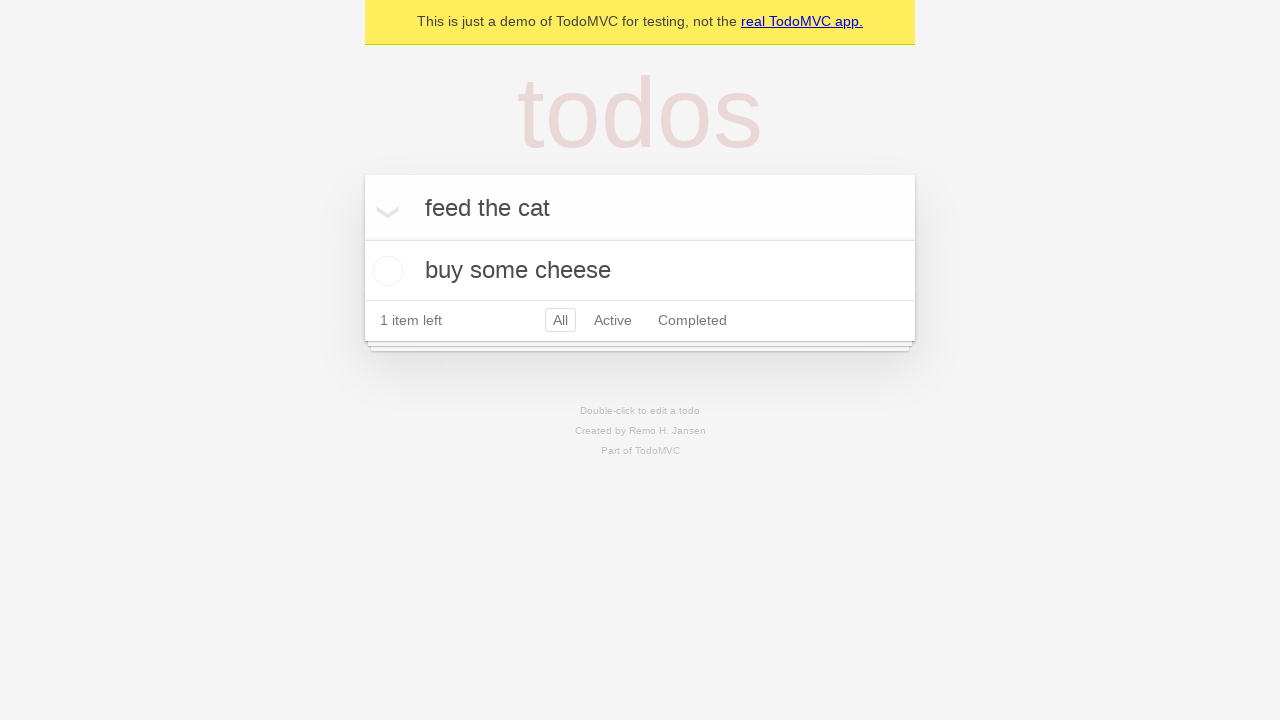

Pressed Enter to add second todo on internal:attr=[placeholder="What needs to be done?"i]
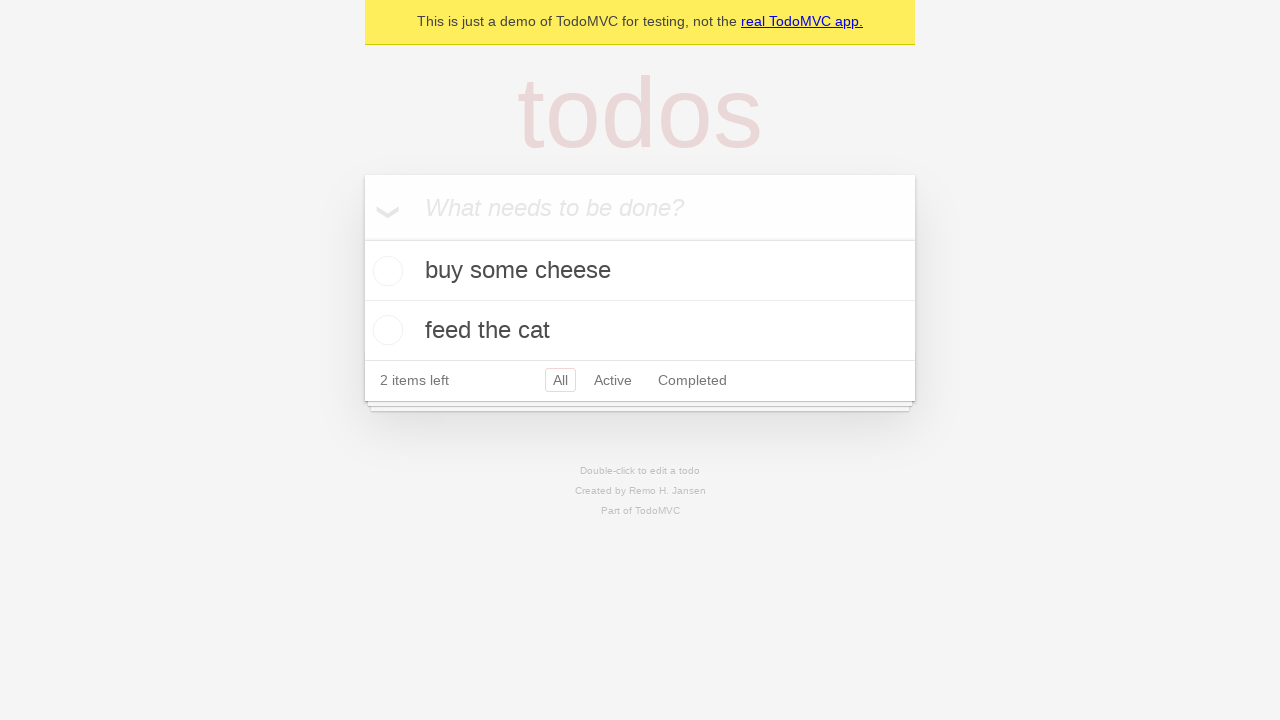

Filled todo input with 'book a doctors appointment' on internal:attr=[placeholder="What needs to be done?"i]
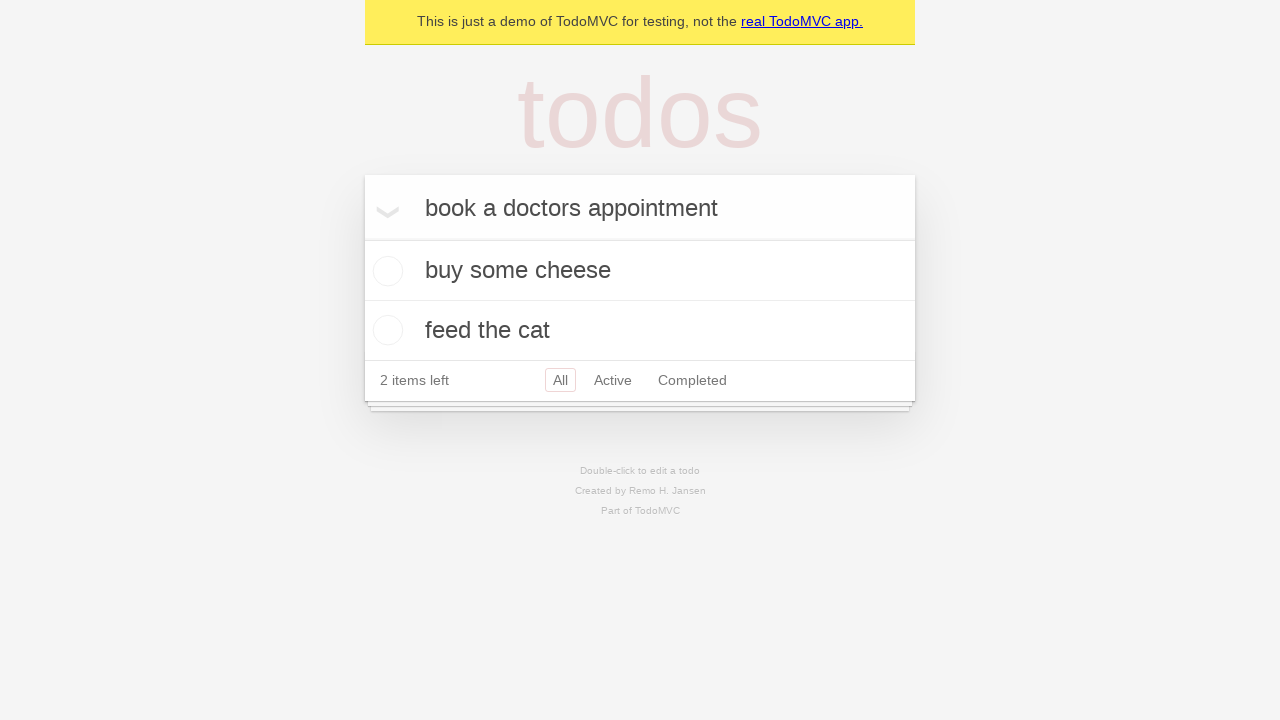

Pressed Enter to add third todo on internal:attr=[placeholder="What needs to be done?"i]
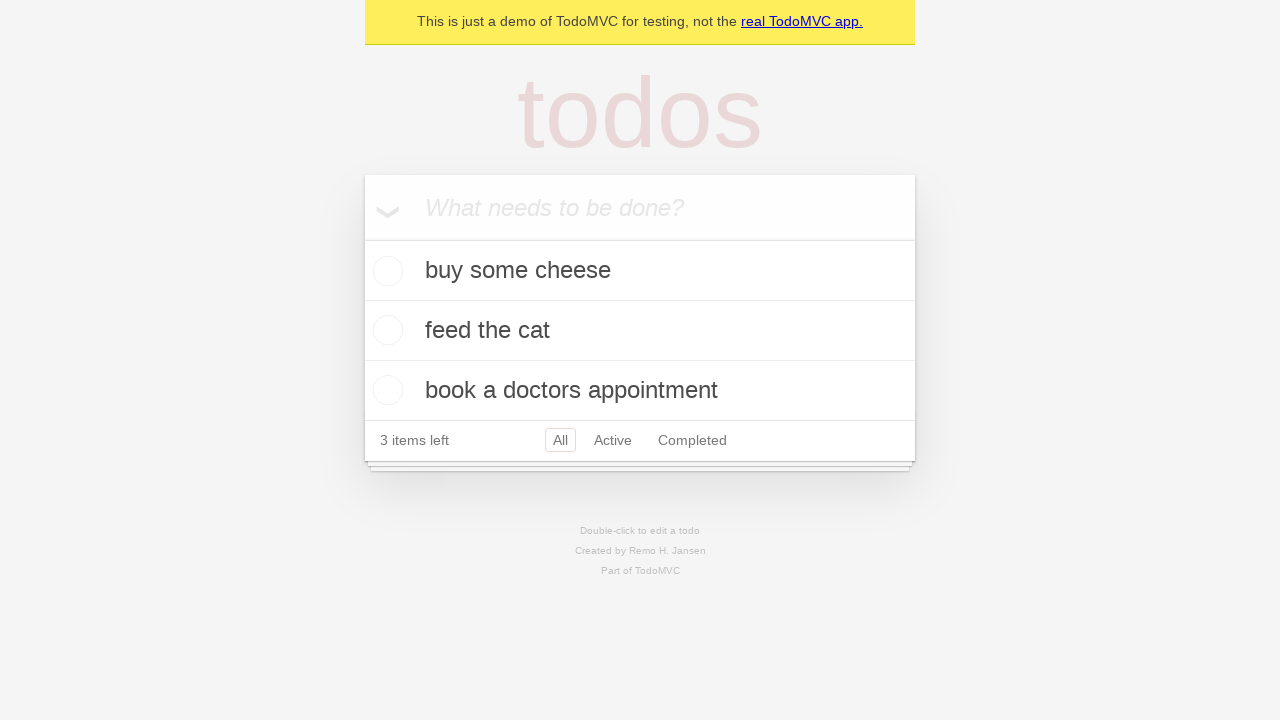

Checked second todo item to mark it as completed at (385, 330) on internal:testid=[data-testid="todo-item"s] >> nth=1 >> internal:role=checkbox
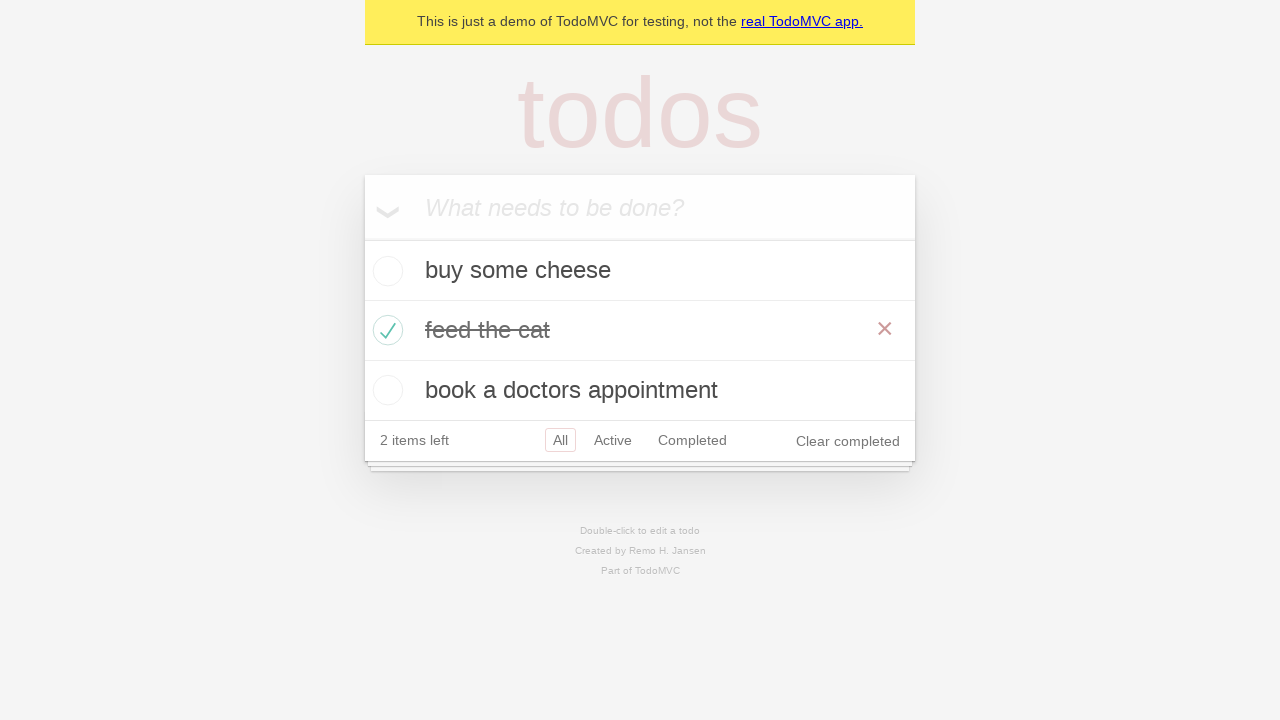

Clicked Active filter to display only active (non-completed) items at (613, 440) on internal:role=link[name="Active"i]
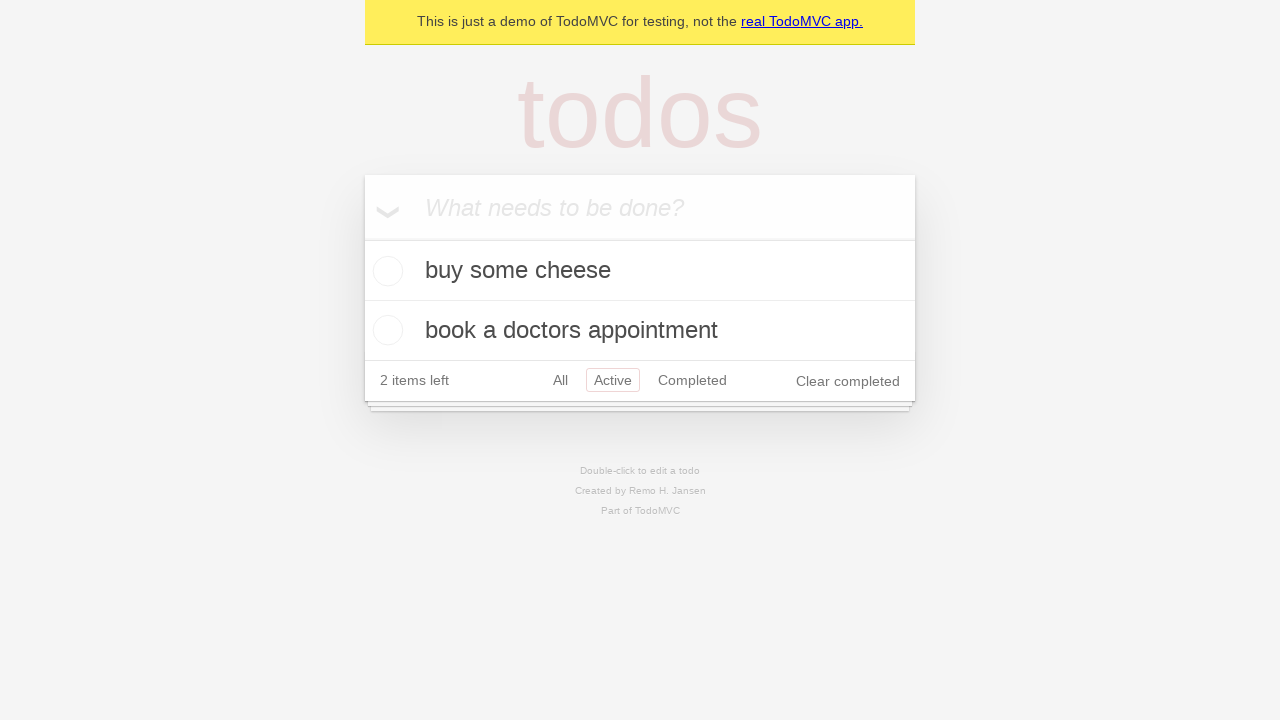

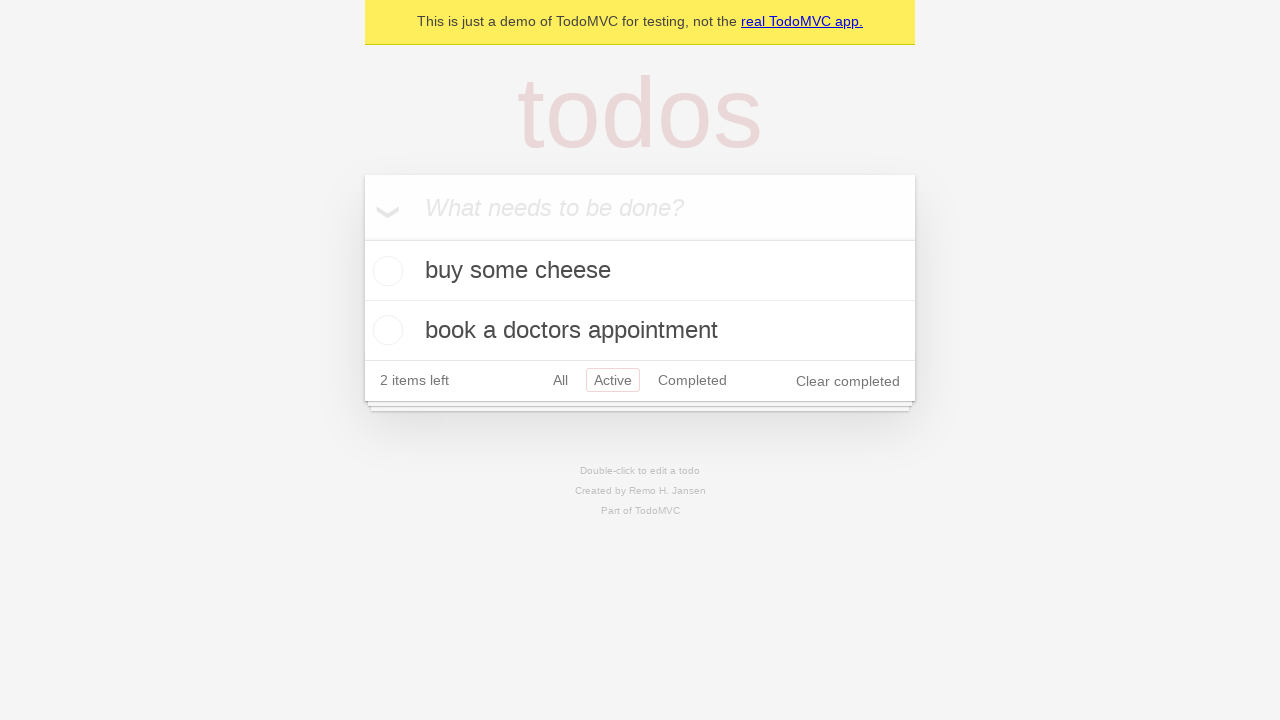